Navigates to cart page, scrolls down and subscribes to newsletter

Starting URL: https://automationexercise.com

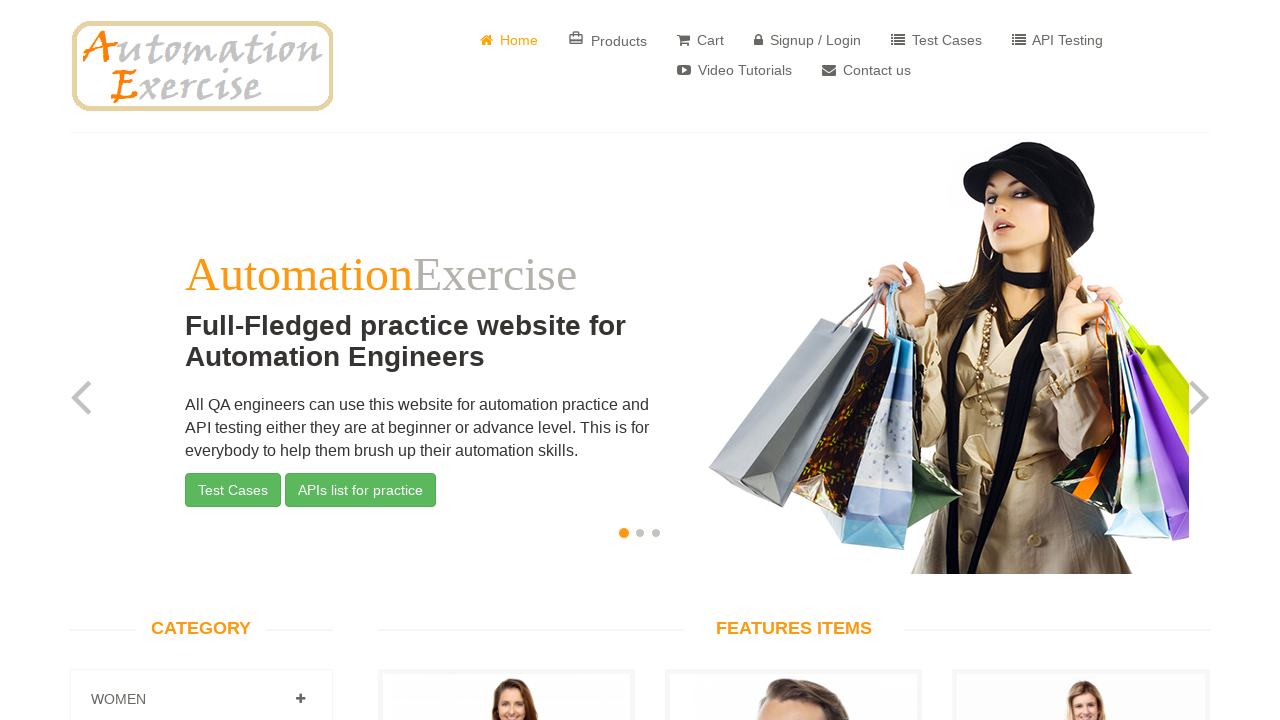

Clicked on Cart link to navigate to cart page at (700, 40) on a[href='/view_cart']
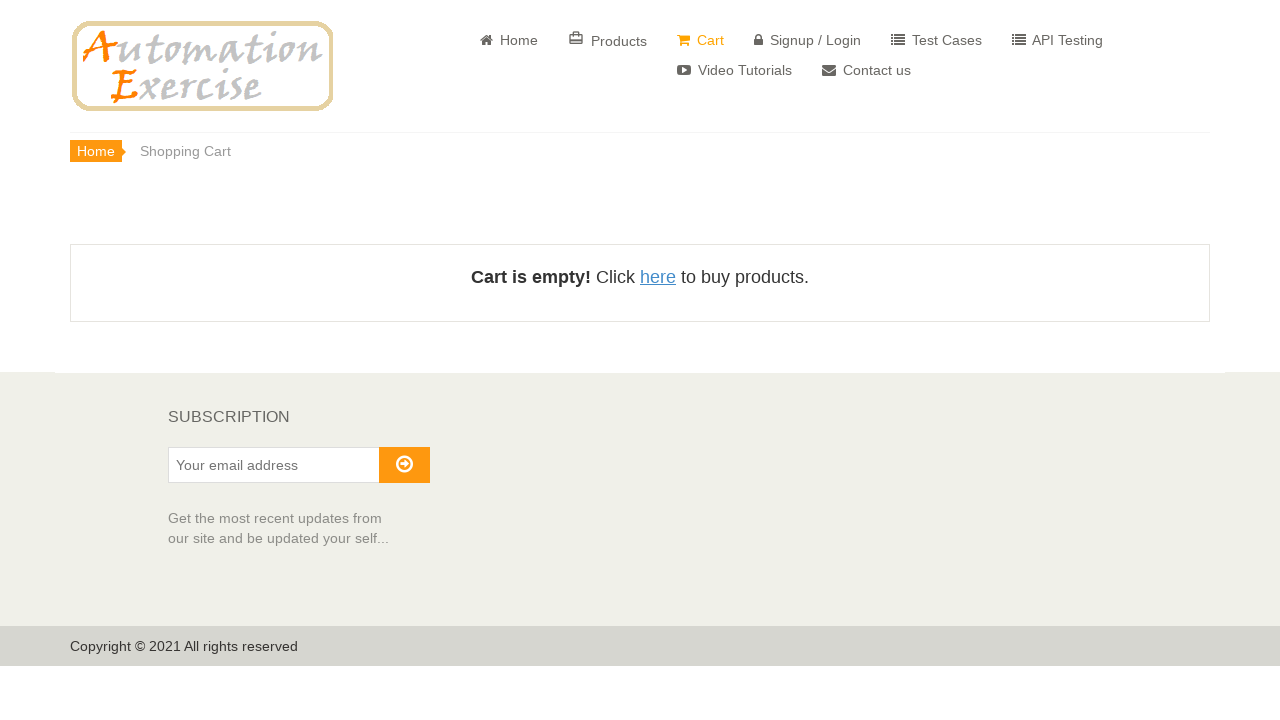

Scrolled to bottom of cart page
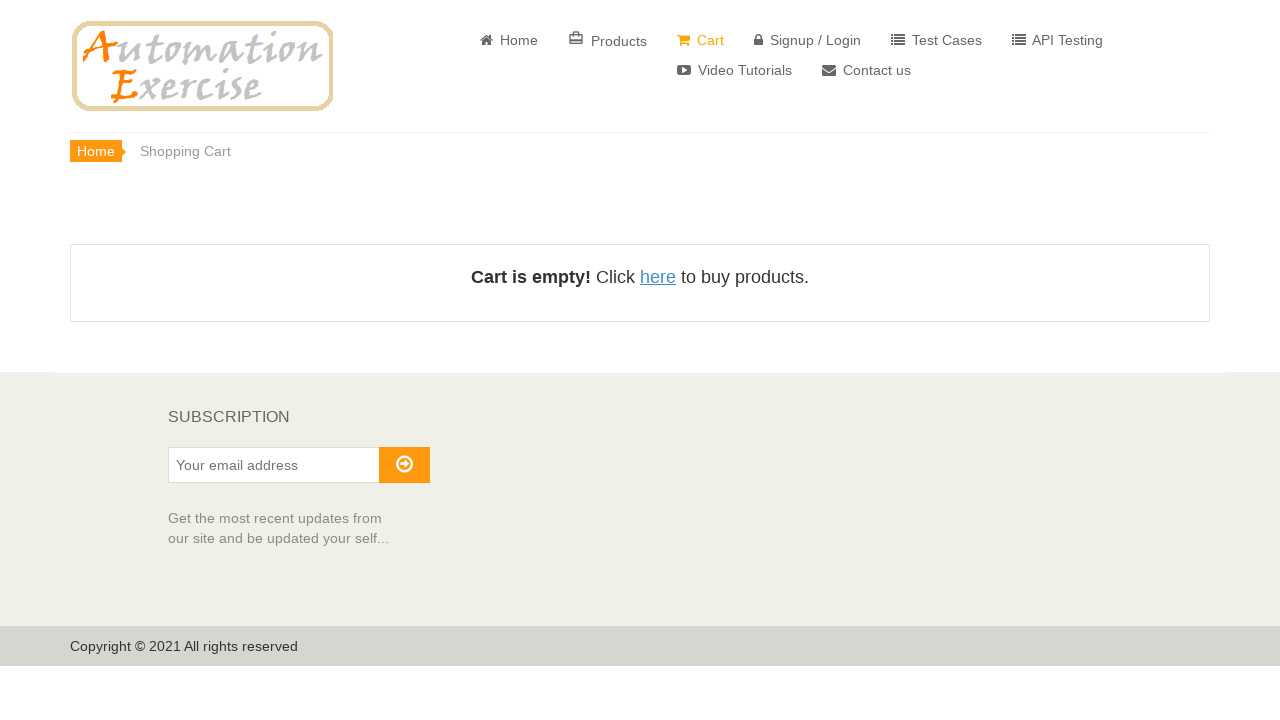

Newsletter subscription section loaded
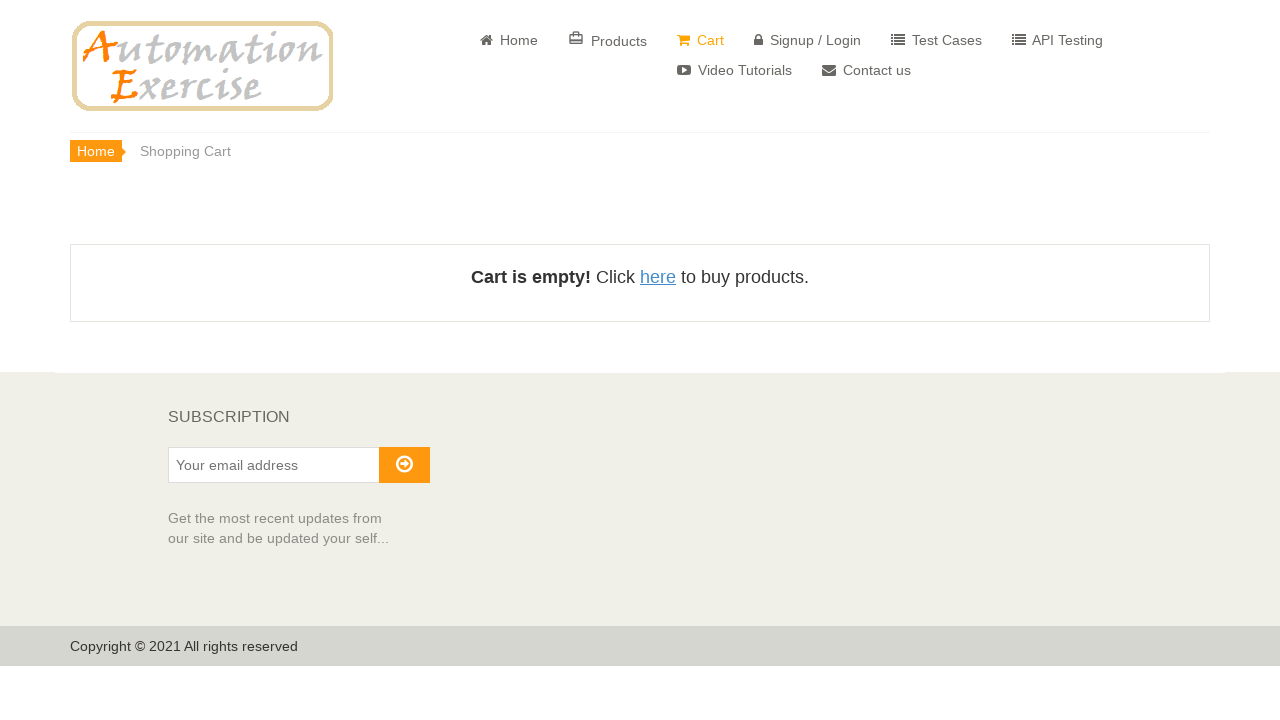

Entered email 'cartsubscriber@example.com' in subscription field on #susbscribe_email
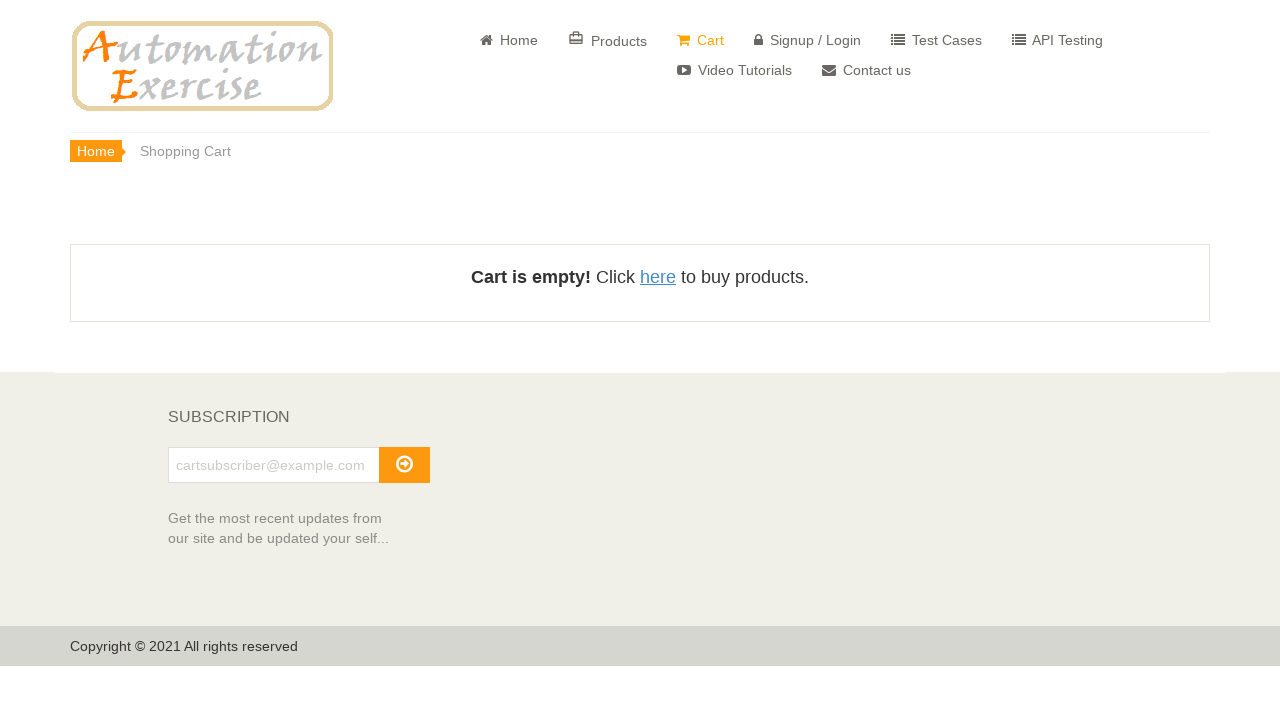

Clicked subscribe button at (404, 465) on #subscribe
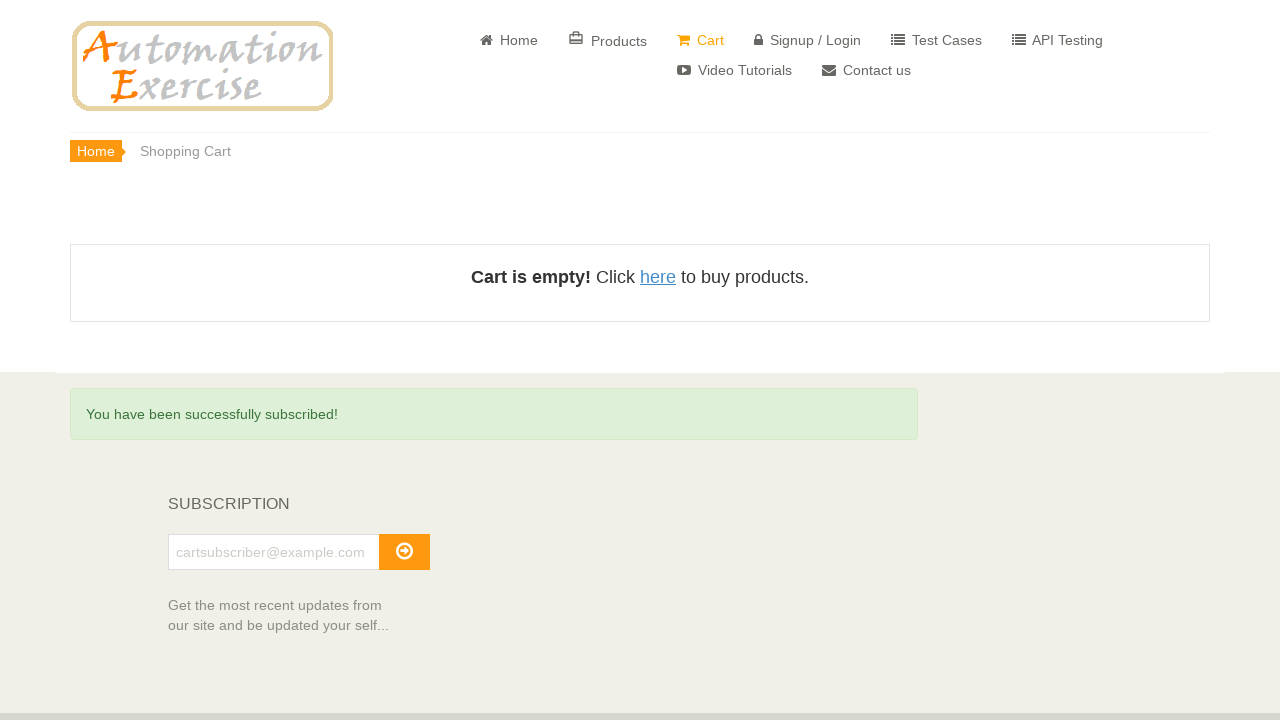

Subscription success message appeared
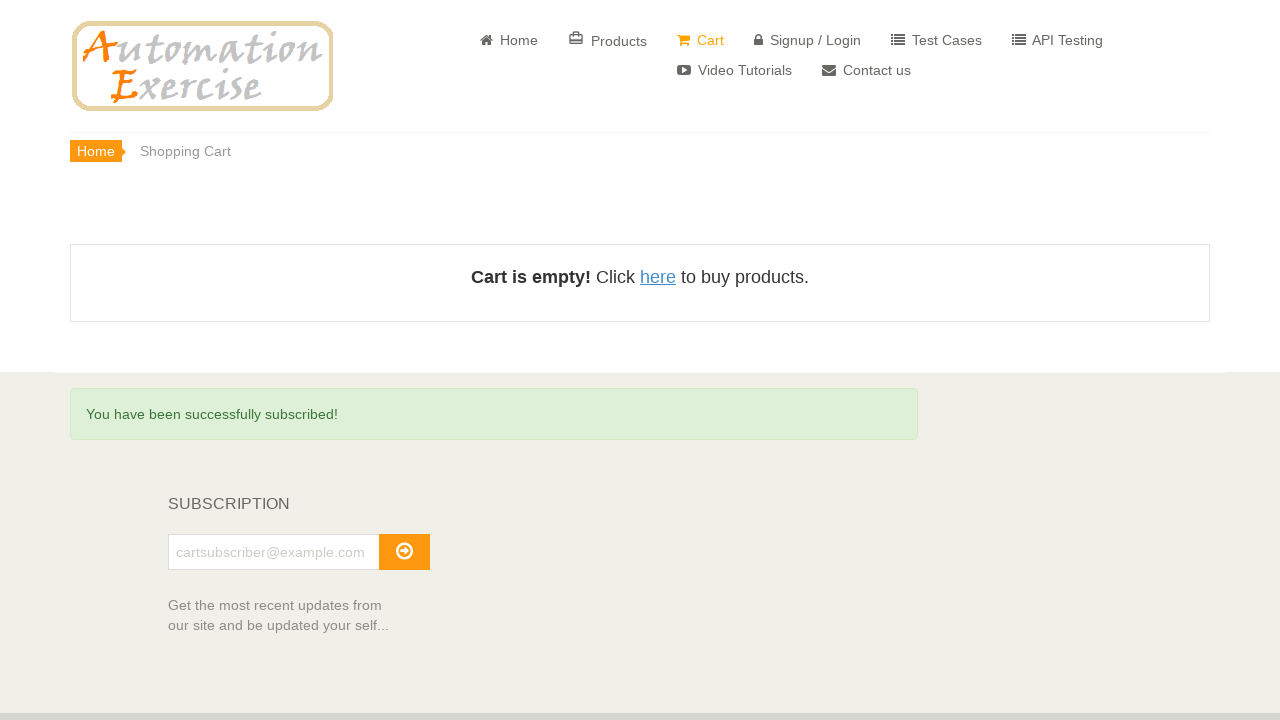

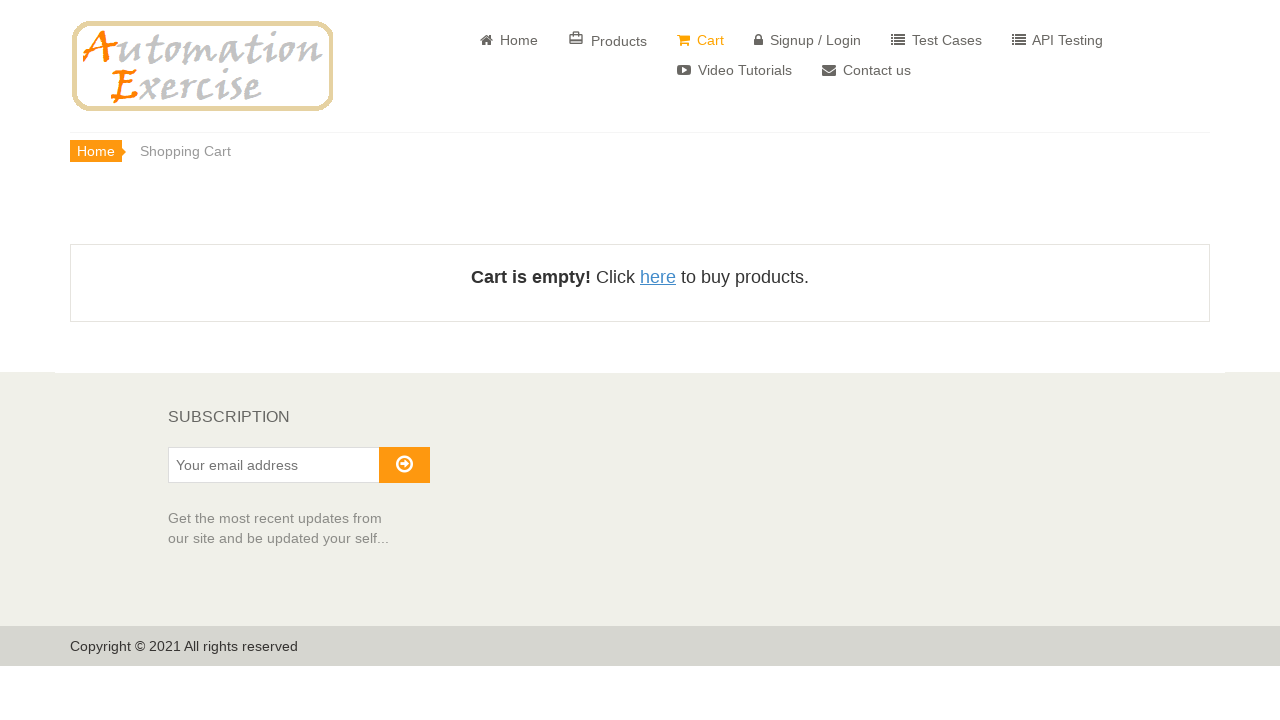